Tests an e-commerce checkout flow by adding specific items to cart, proceeding to checkout, applying a promo code, and verifying the promo is applied

Starting URL: https://rahulshettyacademy.com/seleniumPractise/#/

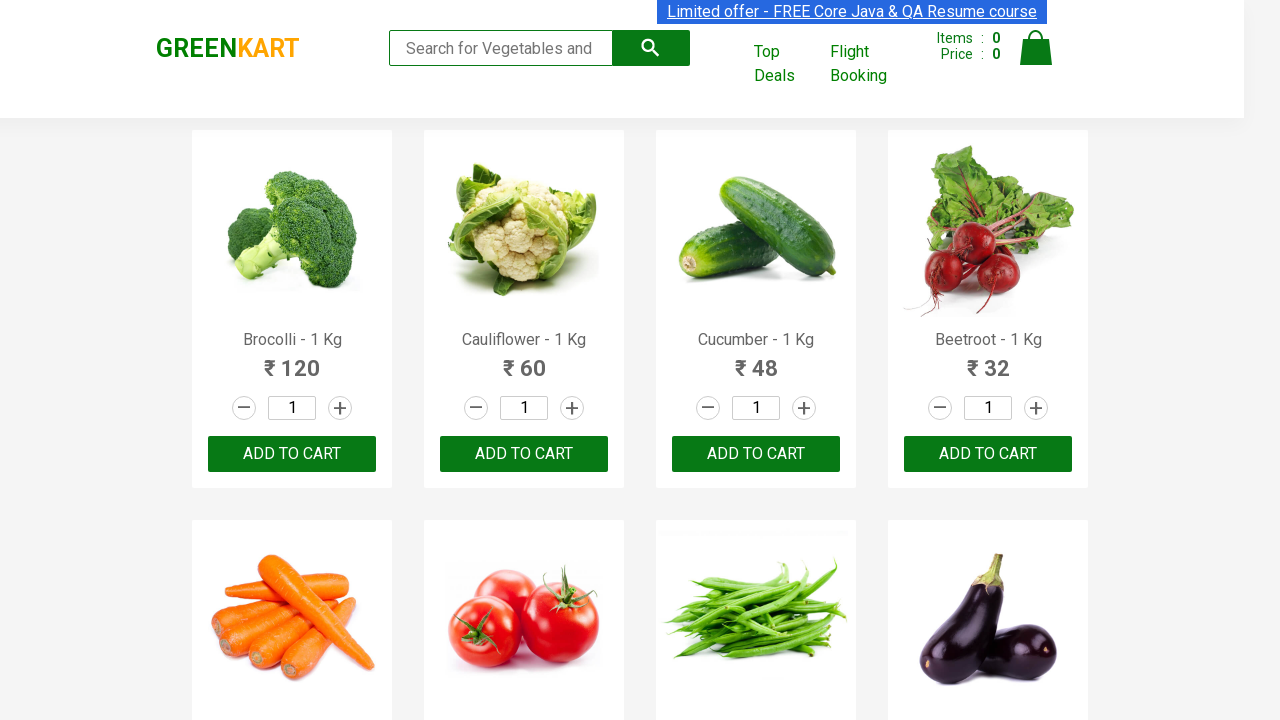

Retrieved all product names from the page
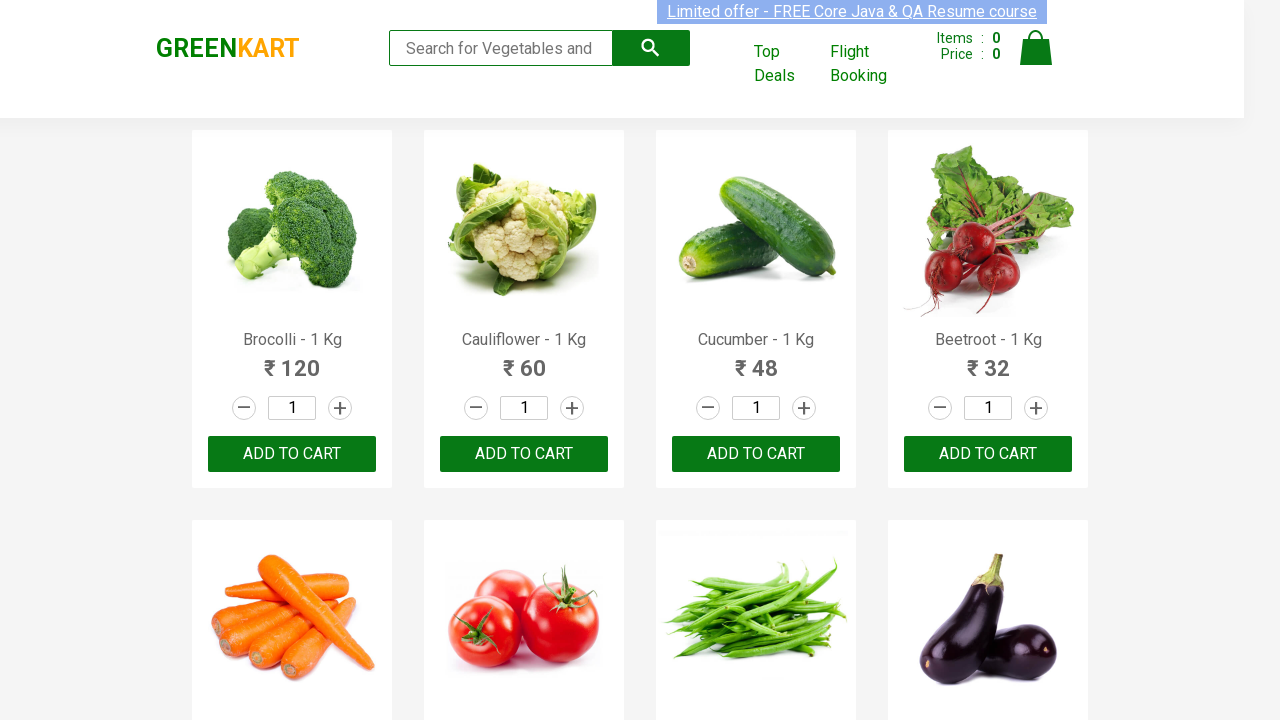

Added Cucumber to cart at (756, 454) on xpath=//div[@class='product-action']/button >> nth=2
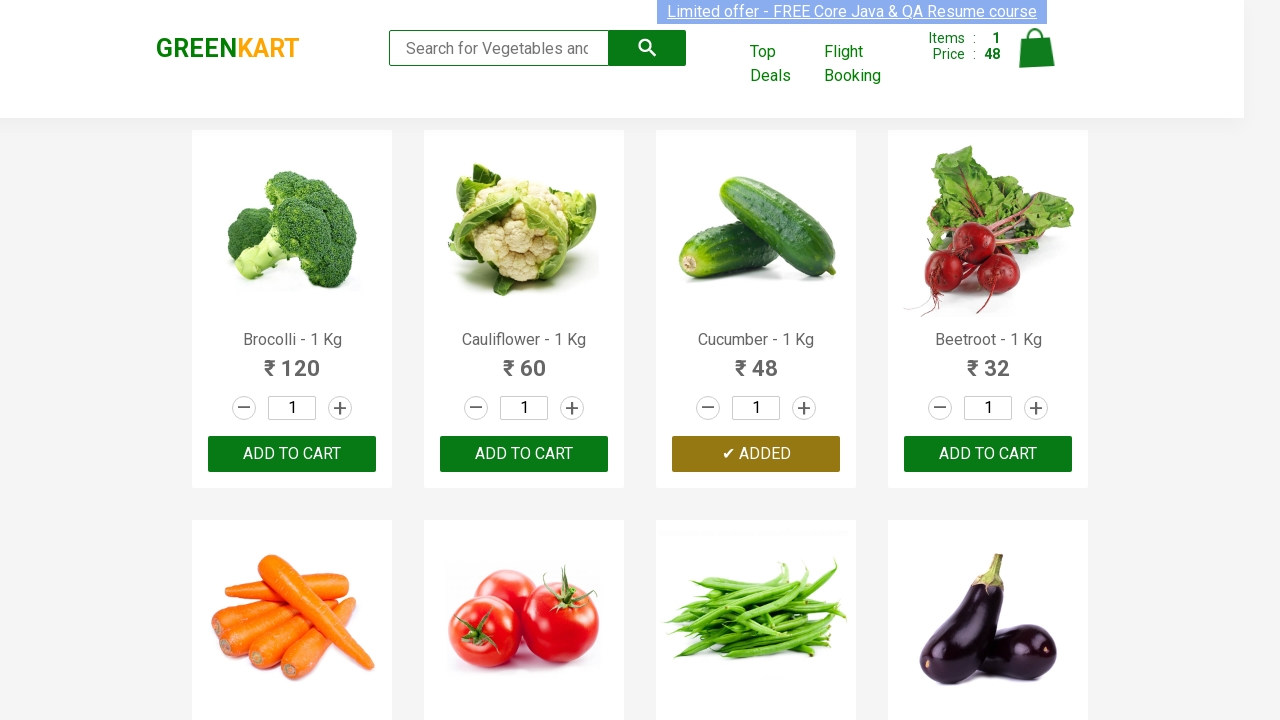

Added Beetroot to cart at (988, 454) on xpath=//div[@class='product-action']/button >> nth=3
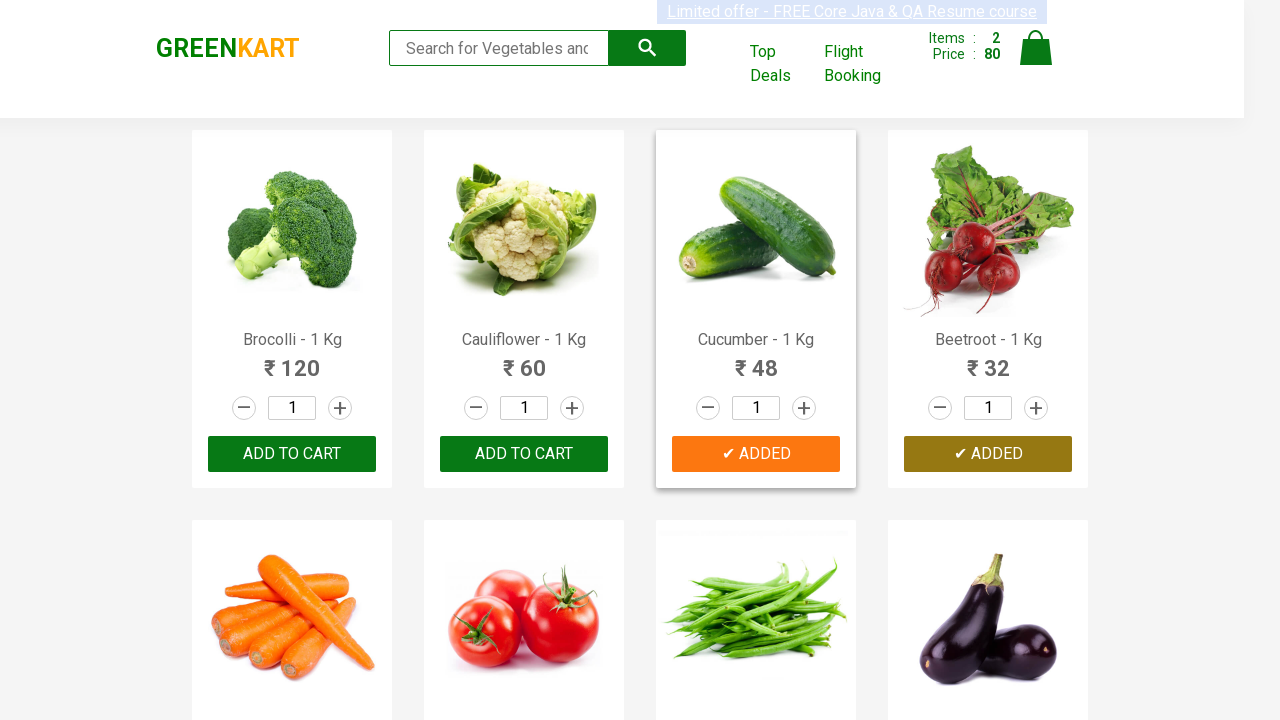

Clicked on cart icon to view cart at (1036, 48) on xpath=//img[@alt='Cart']
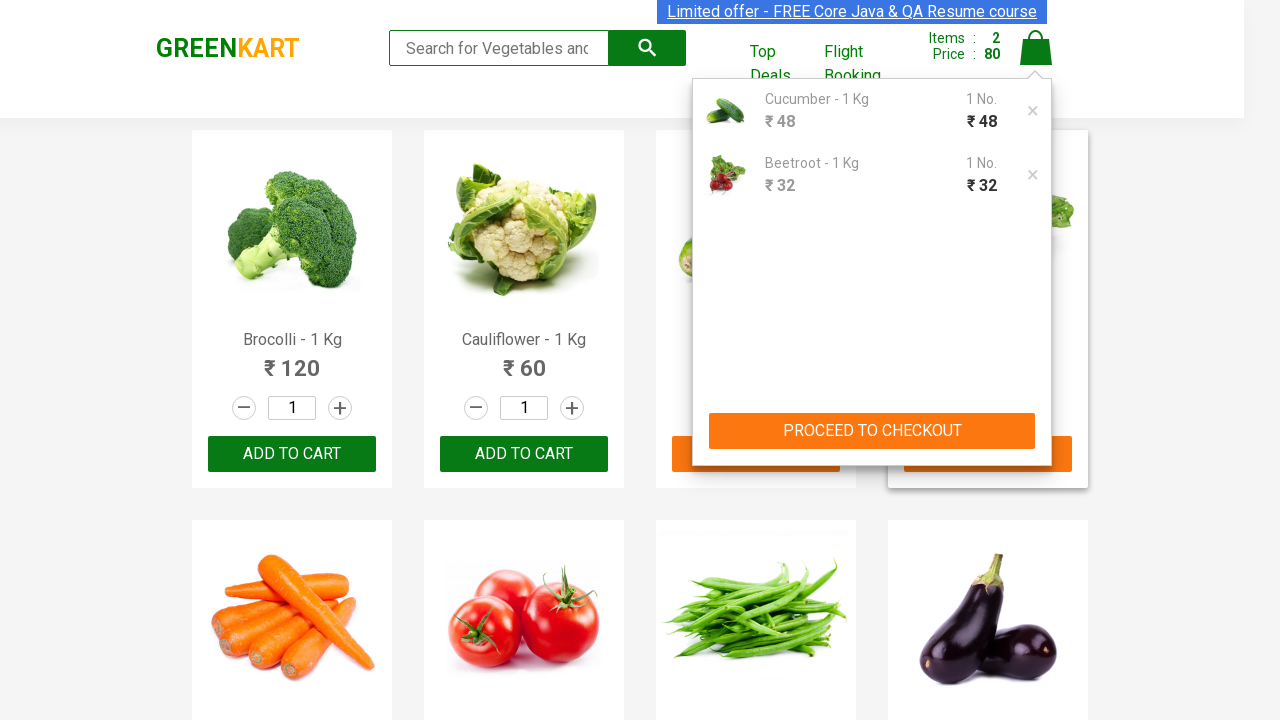

Clicked PROCEED TO CHECKOUT button at (872, 431) on xpath=//button[contains(text(),'PROCEED TO CHECKOUT')]
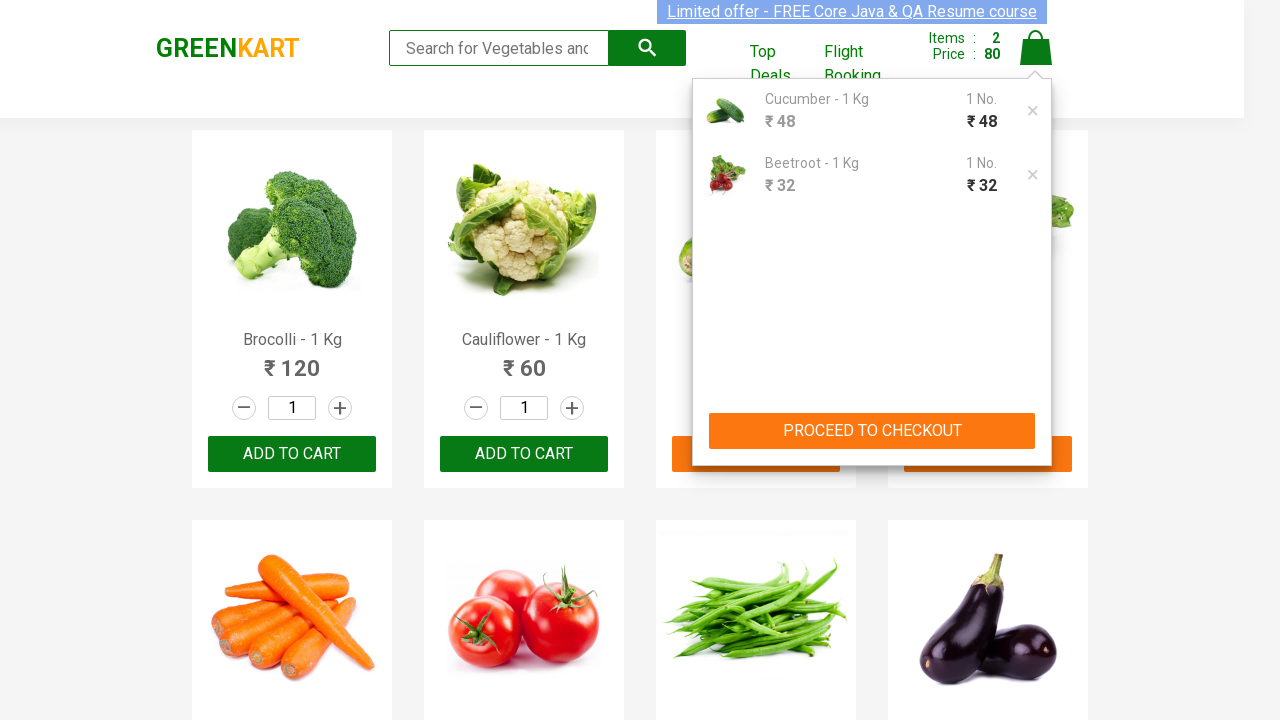

Navigated to cart page
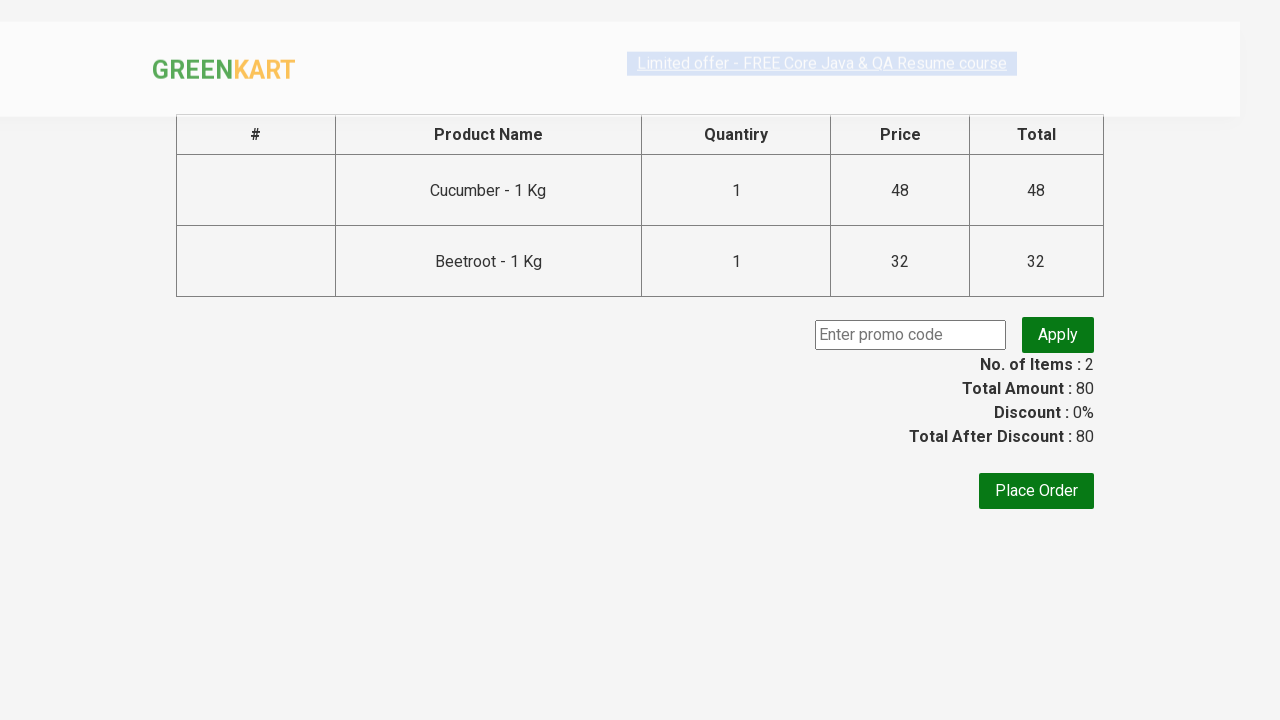

Entered promo code 'rahulshettyacademy' in the promo code field on //input[@class='promoCode']
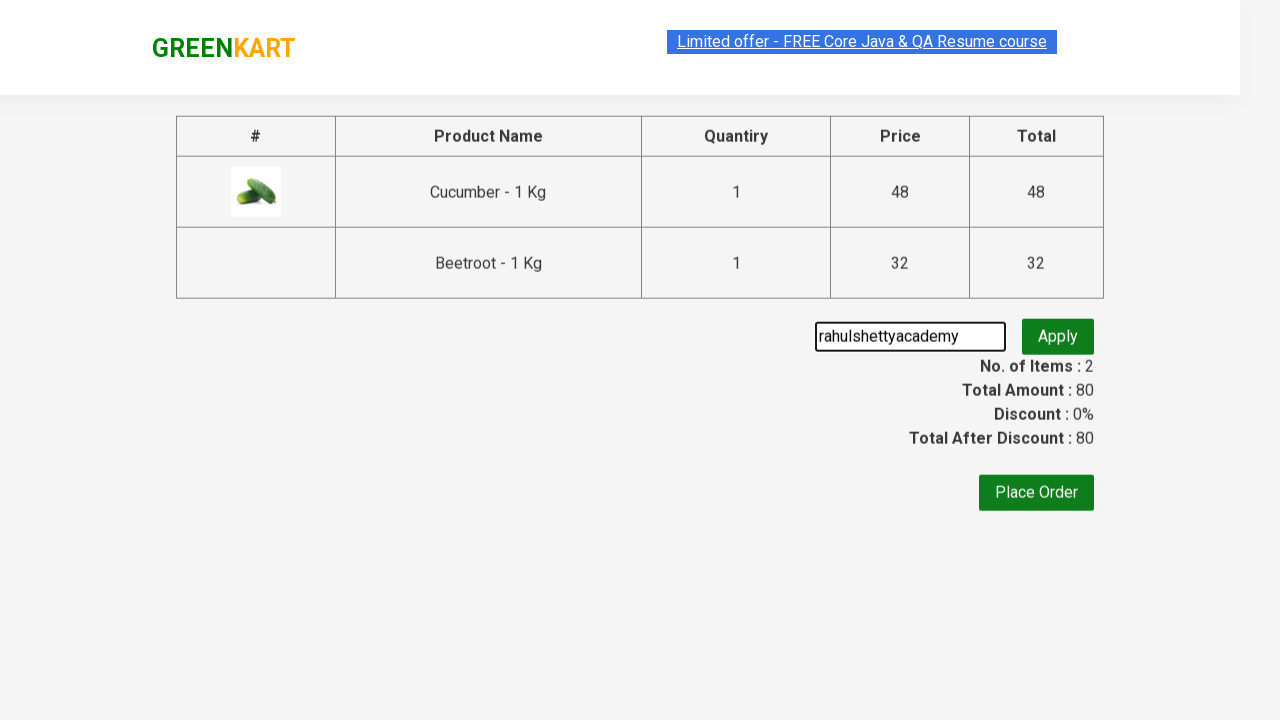

Clicked the Apply Promo button at (1058, 335) on xpath=//button[@class='promoBtn']
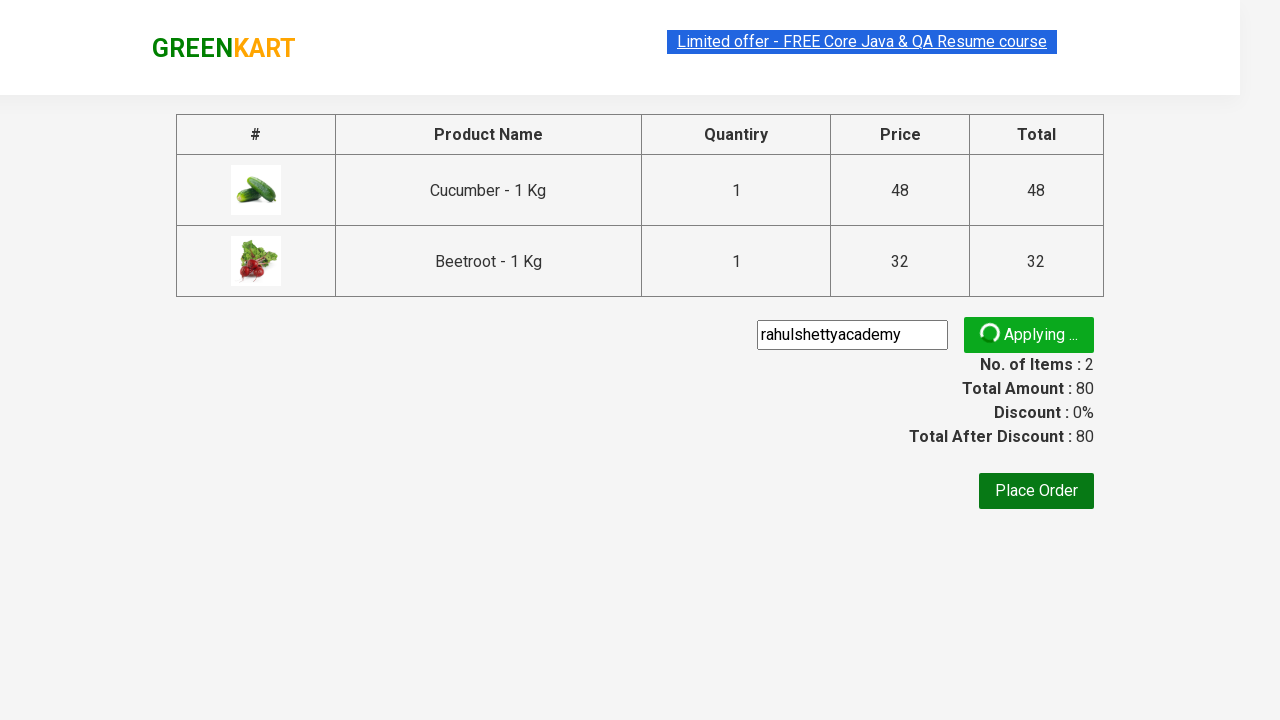

Promo code successfully applied and discount information displayed
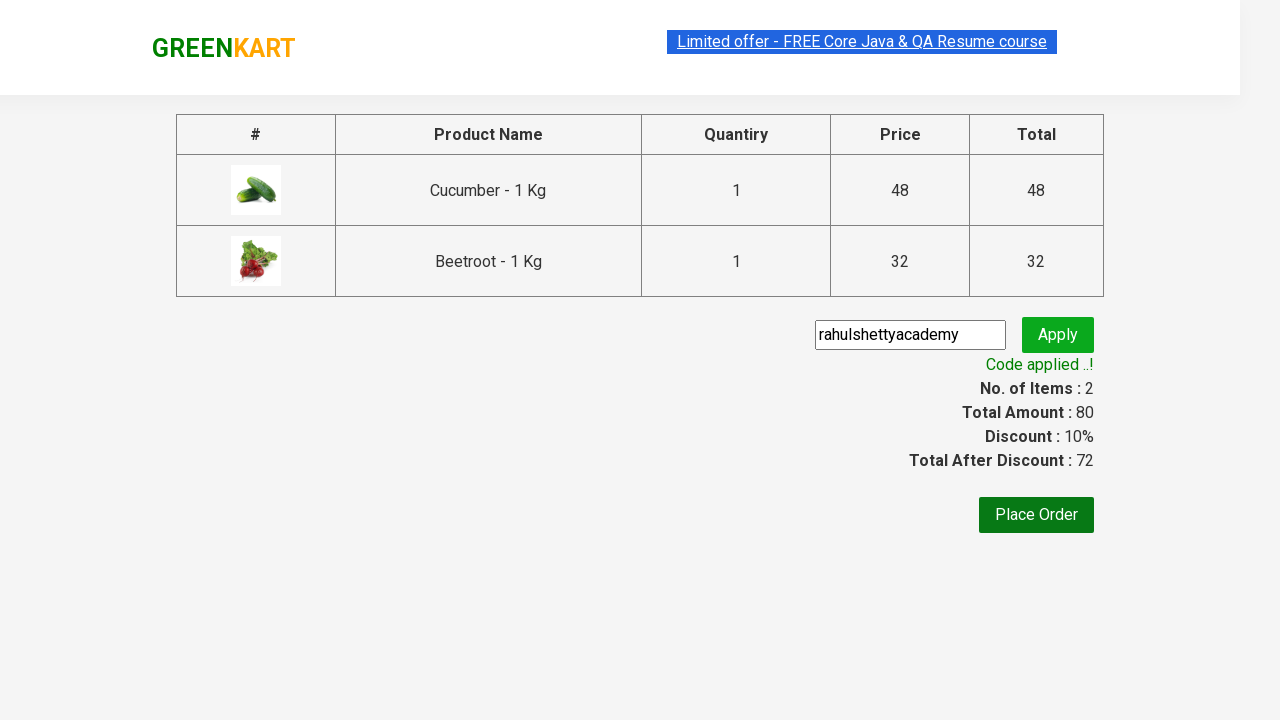

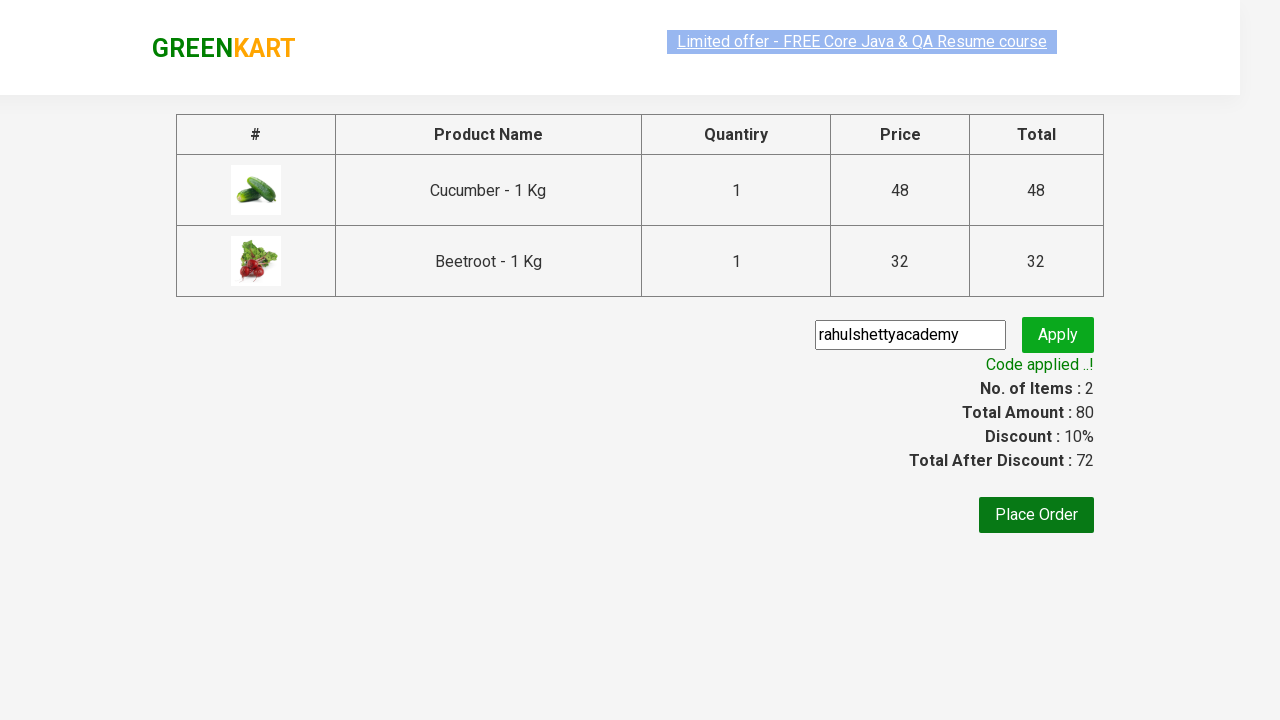